Tests JavaScript alert handling by clicking buttons that trigger alerts, confirms, and prompts, and interacting with them

Starting URL: https://the-internet.herokuapp.com/javascript_alerts

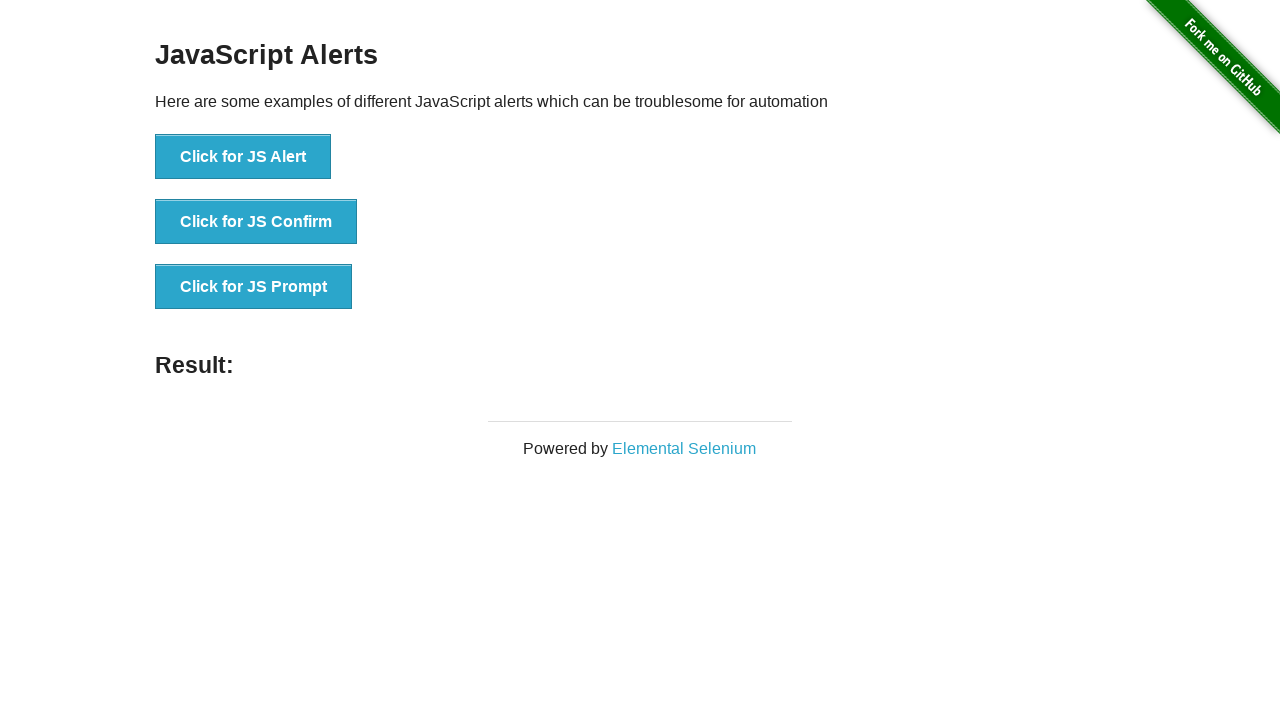

Set up dialog handler to accept alerts
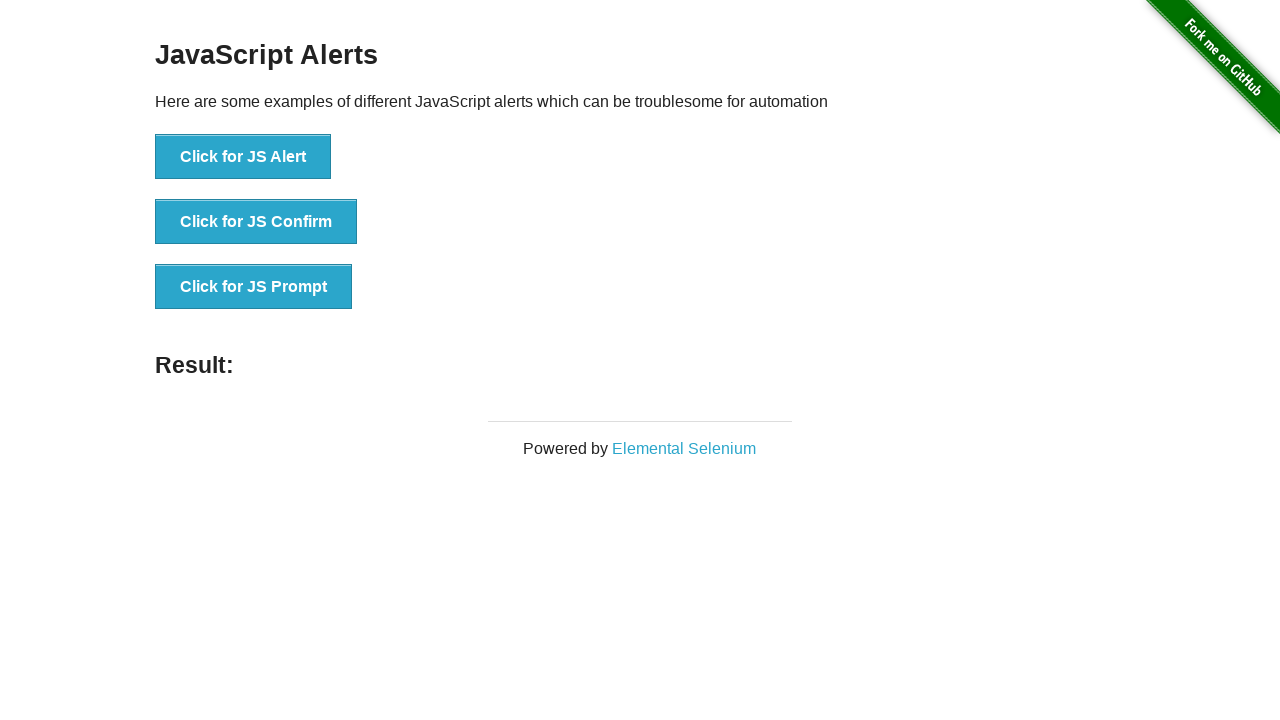

Clicked 'Click for JS Alert' button at (243, 157) on xpath=//button[normalize-space()='Click for JS Alert']
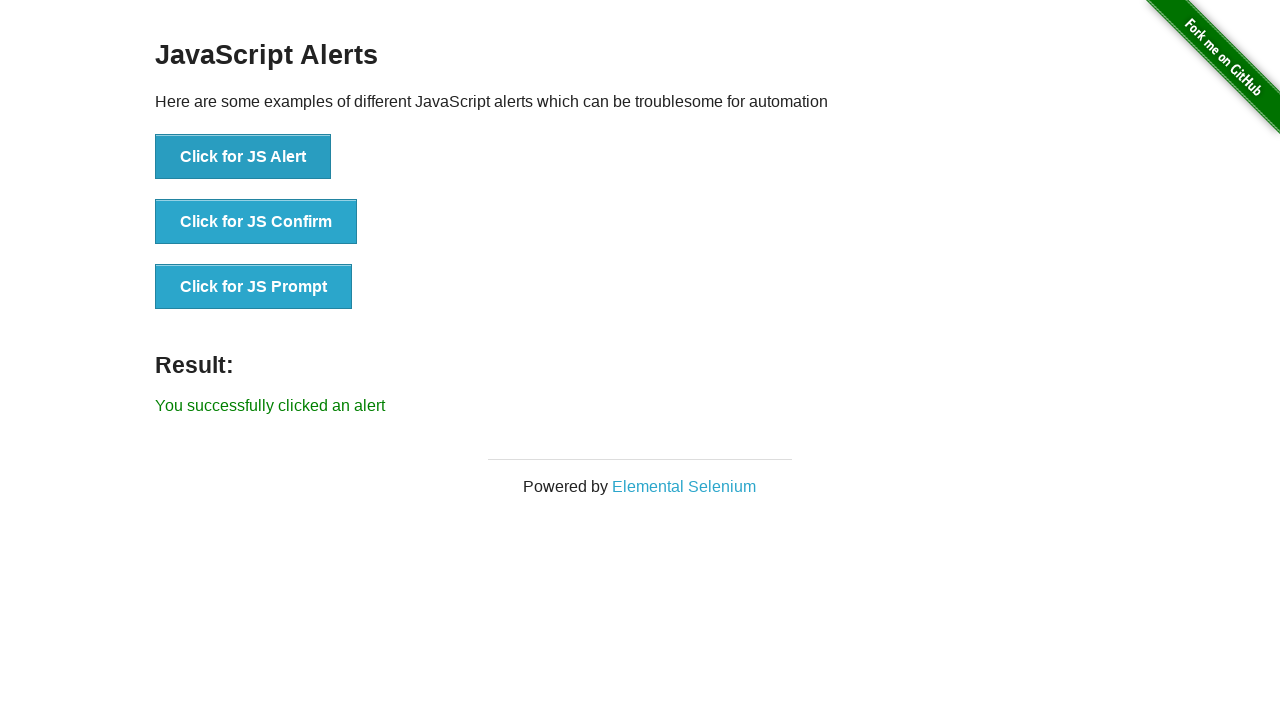

Waited for result element to appear after alert acceptance
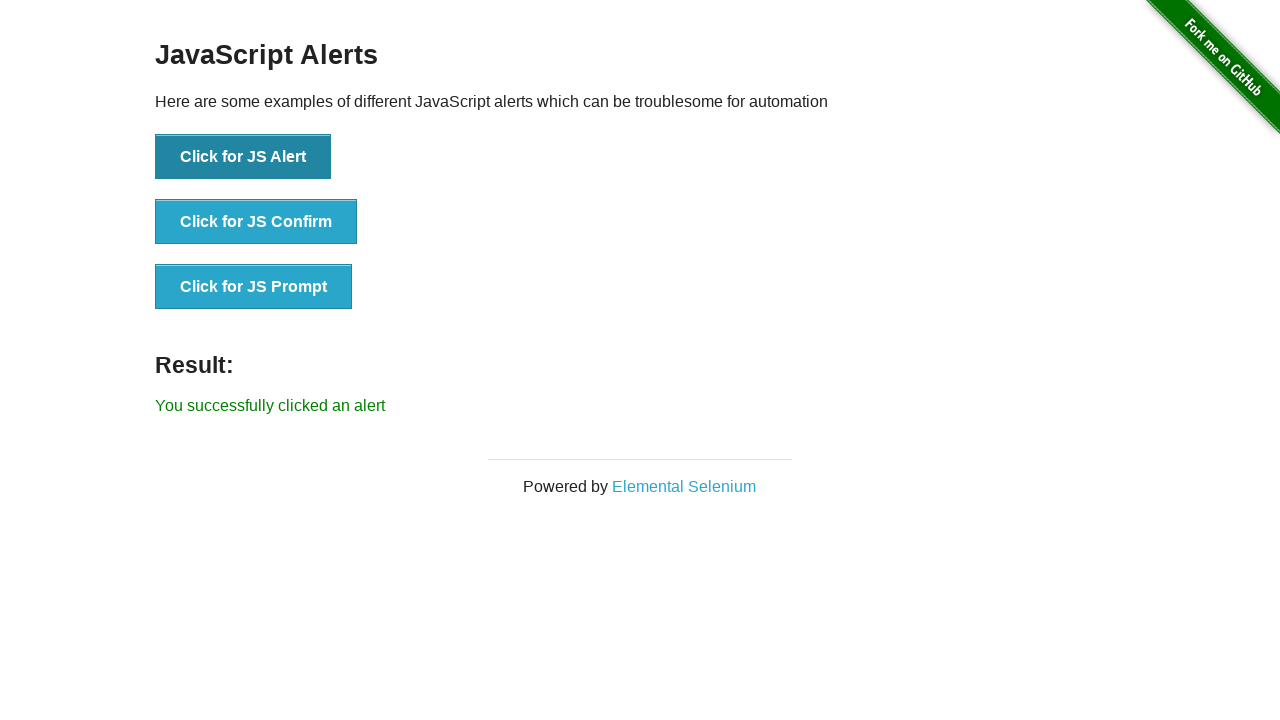

Printed alert result message
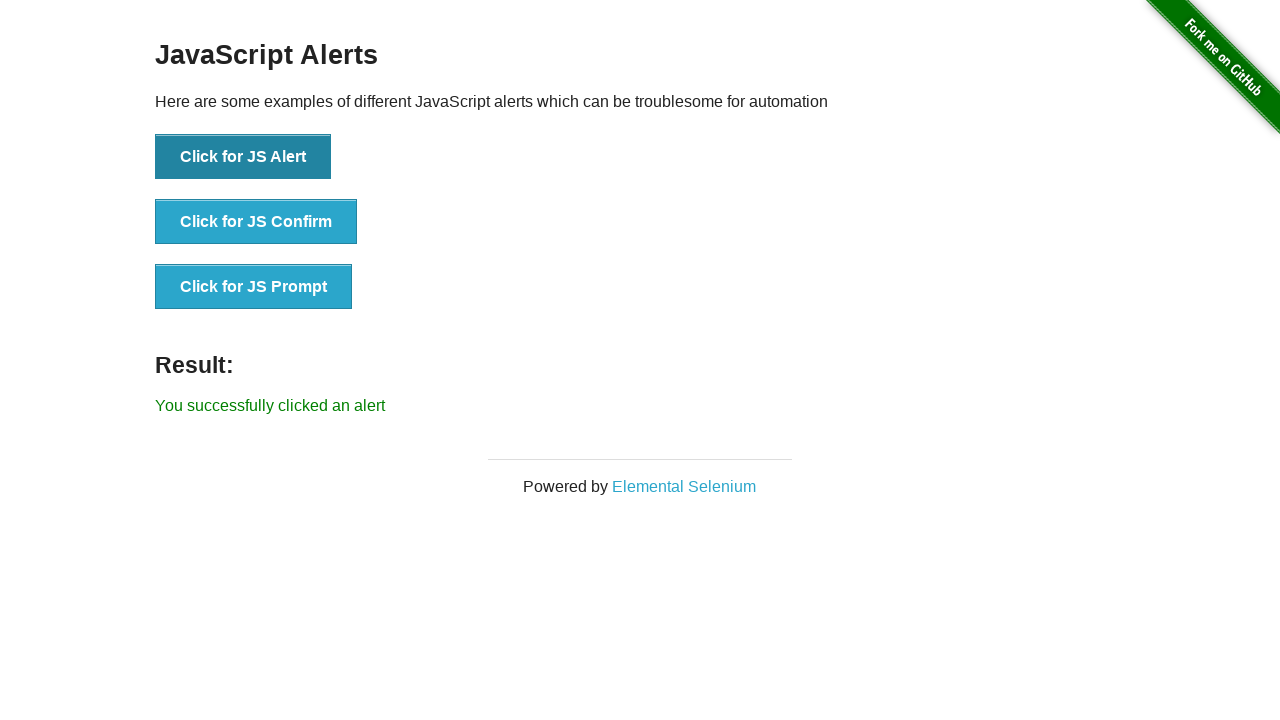

Clicked 'Click for JS Confirm' button (accepting dialog) at (256, 222) on xpath=//button[normalize-space()='Click for JS Confirm']
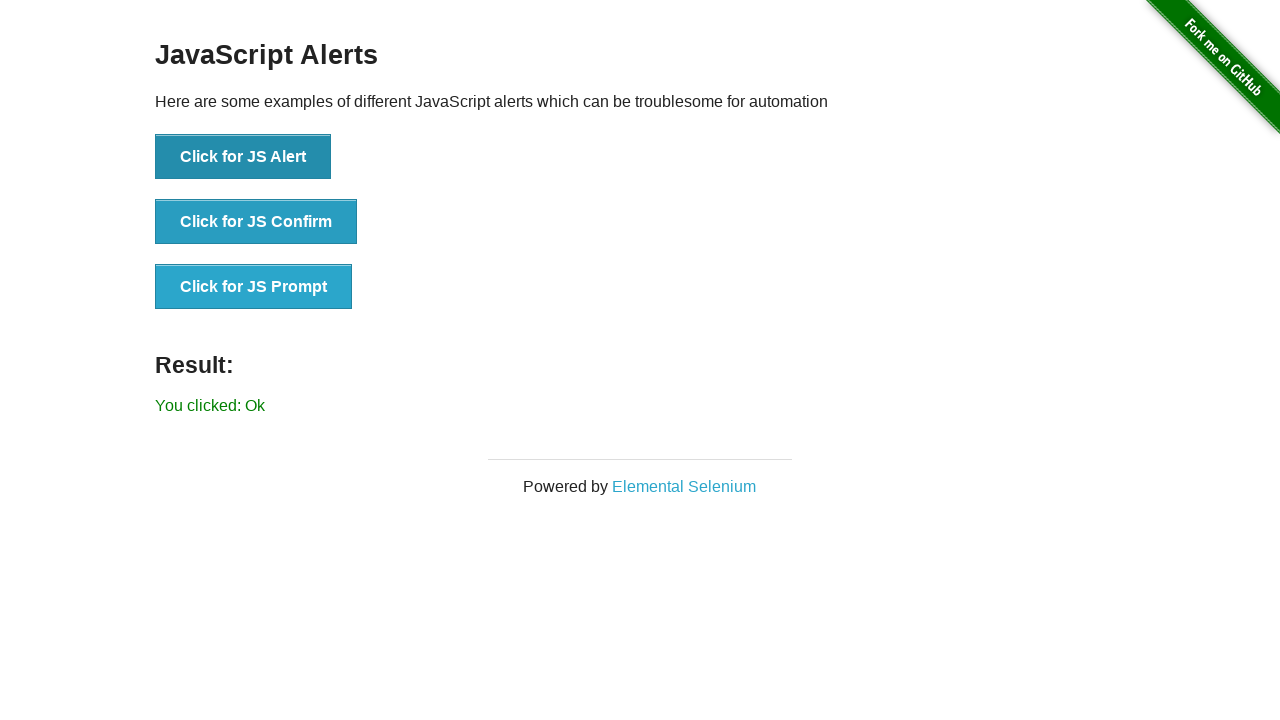

Waited 500ms for confirm dialog to process
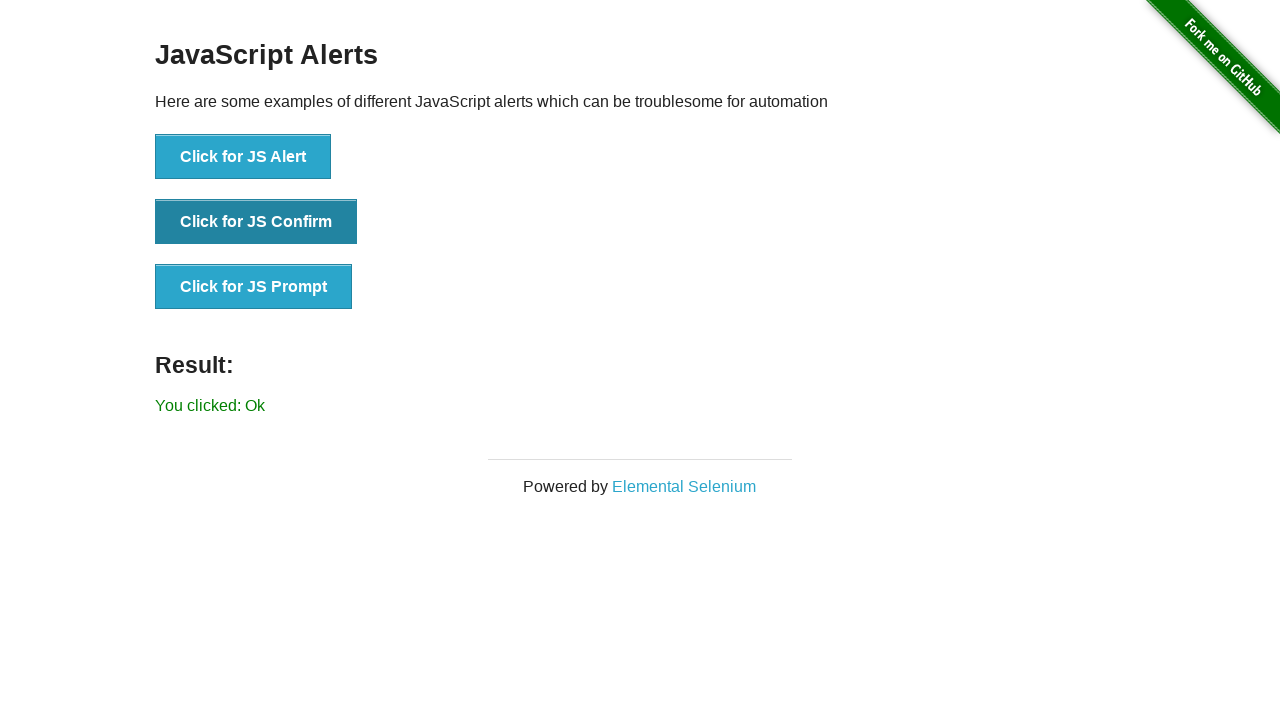

Printed confirm acceptance result message
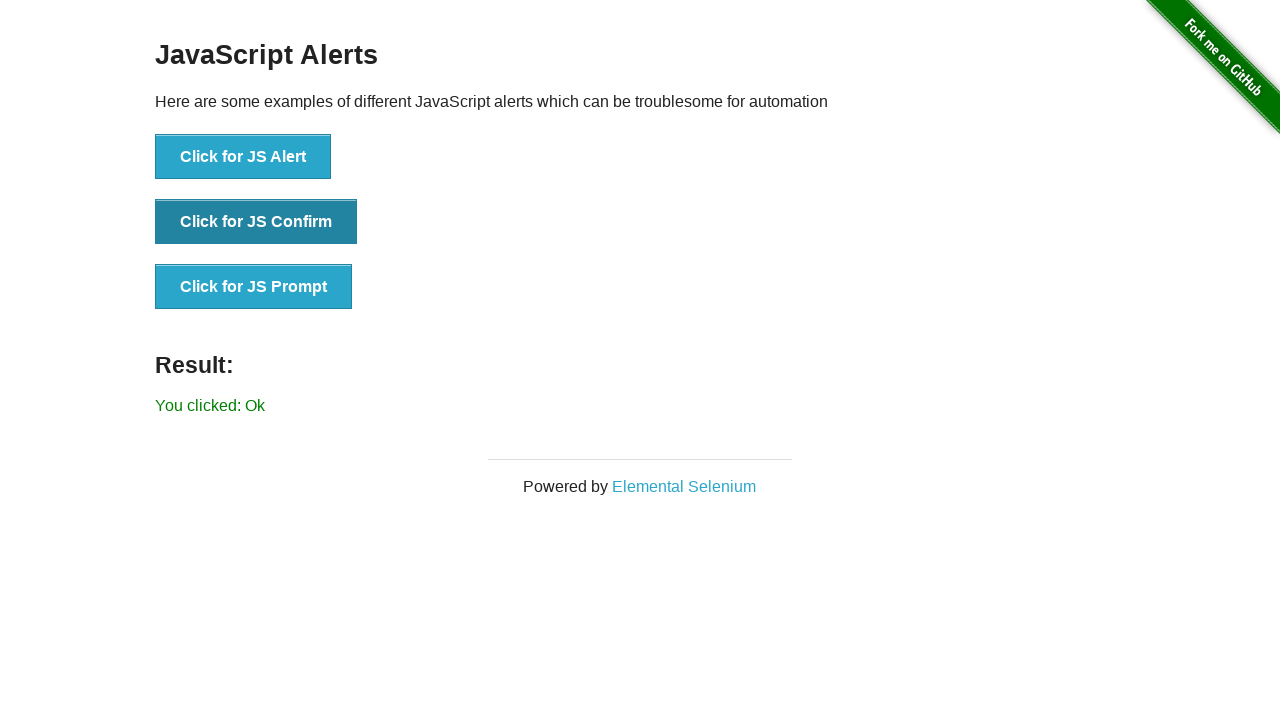

Set up dialog handler to dismiss alerts
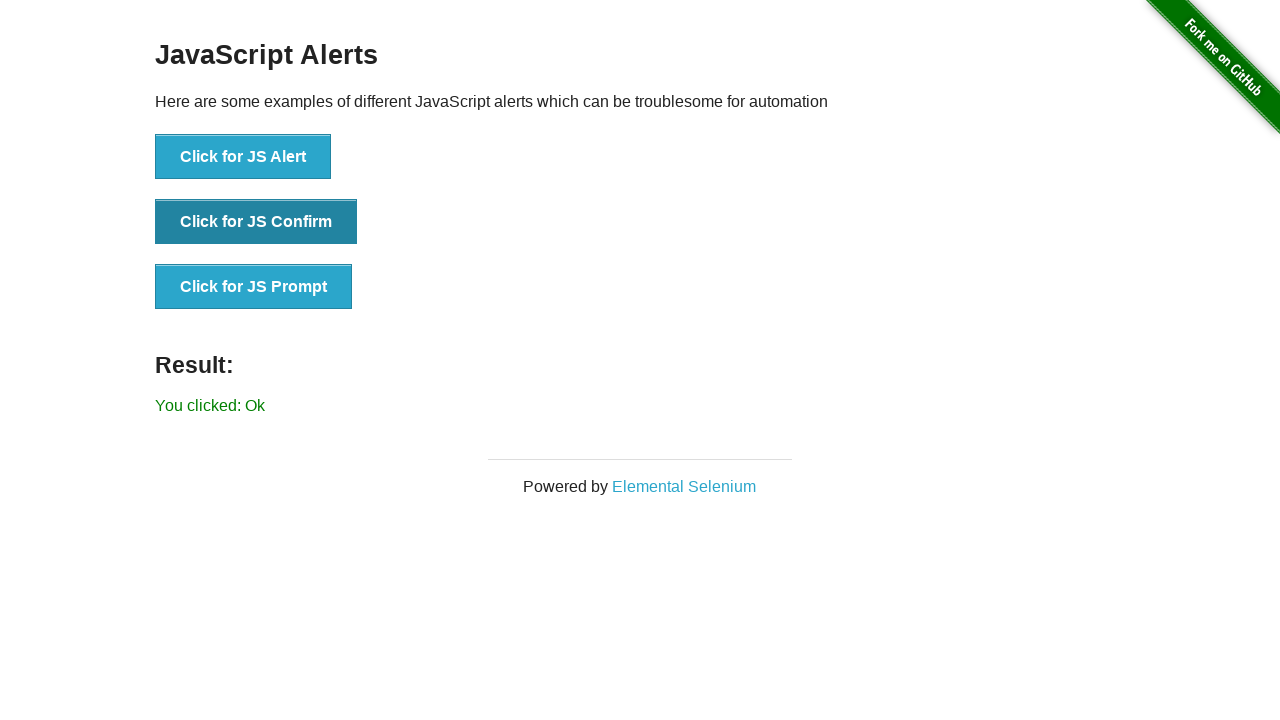

Clicked 'Click for JS Confirm' button (dismissing dialog) at (256, 222) on xpath=//button[normalize-space()='Click for JS Confirm']
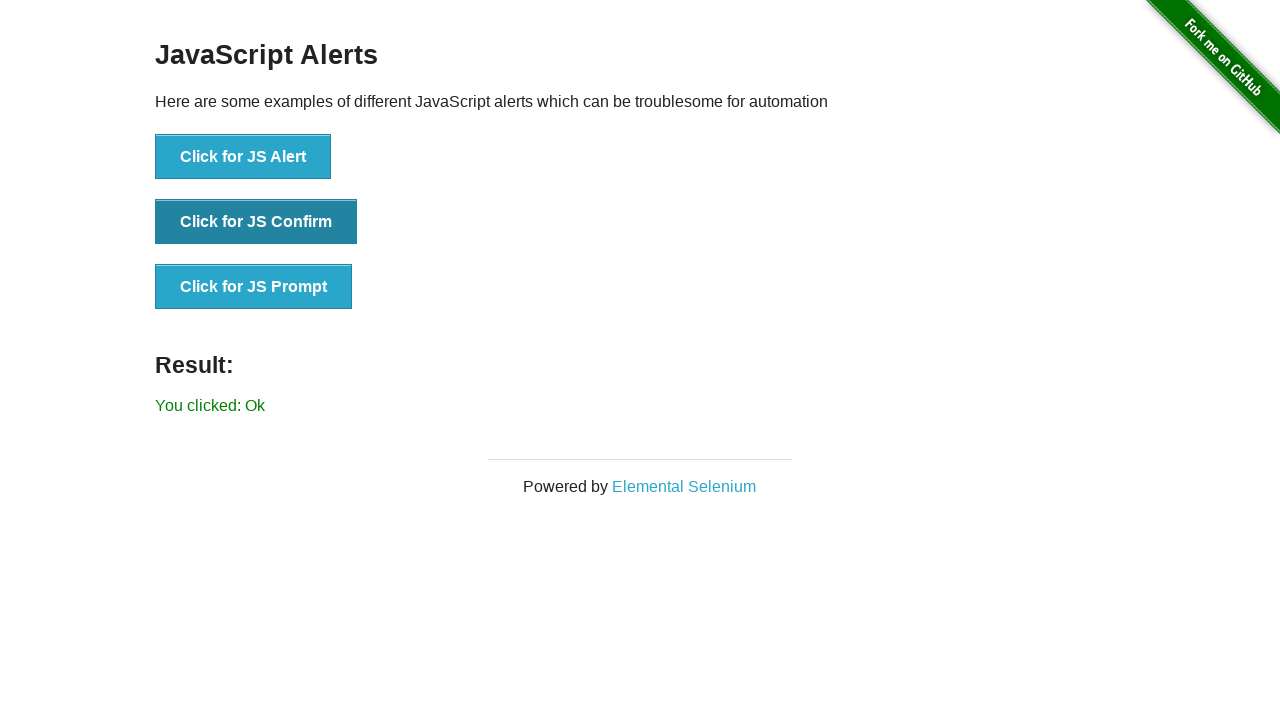

Waited 500ms for confirm dialog to process
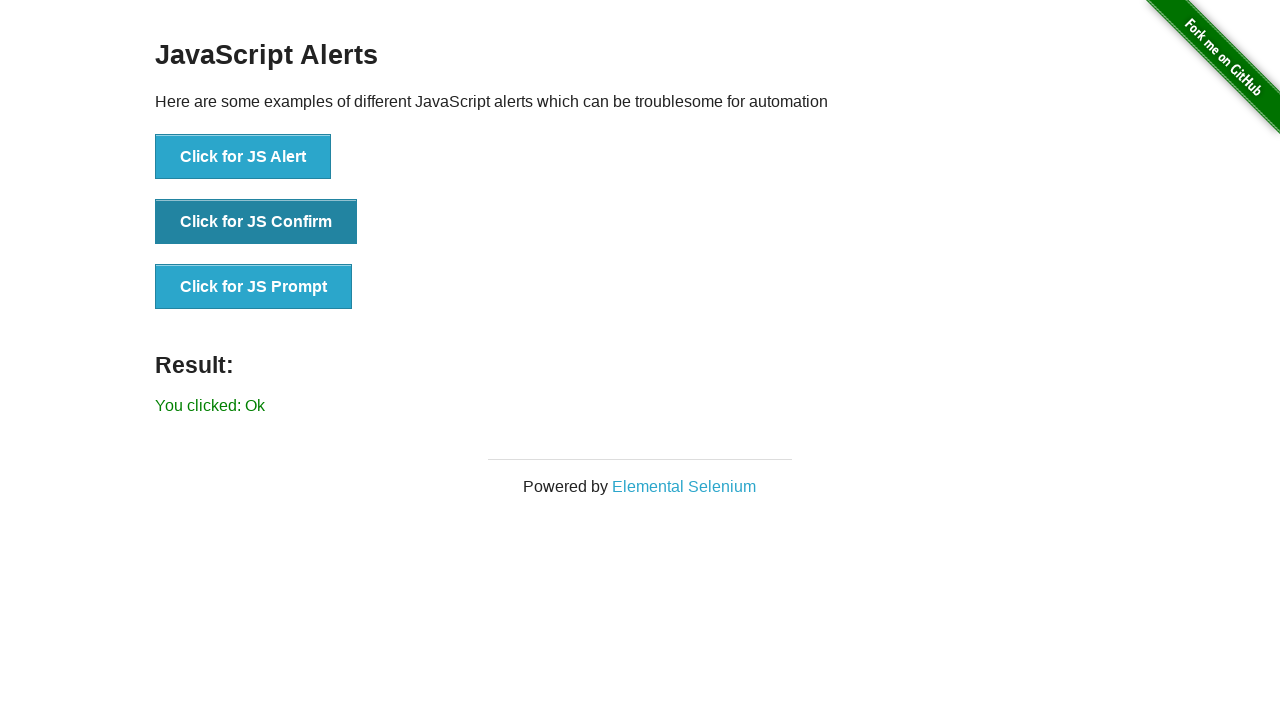

Printed confirm dismissal result message
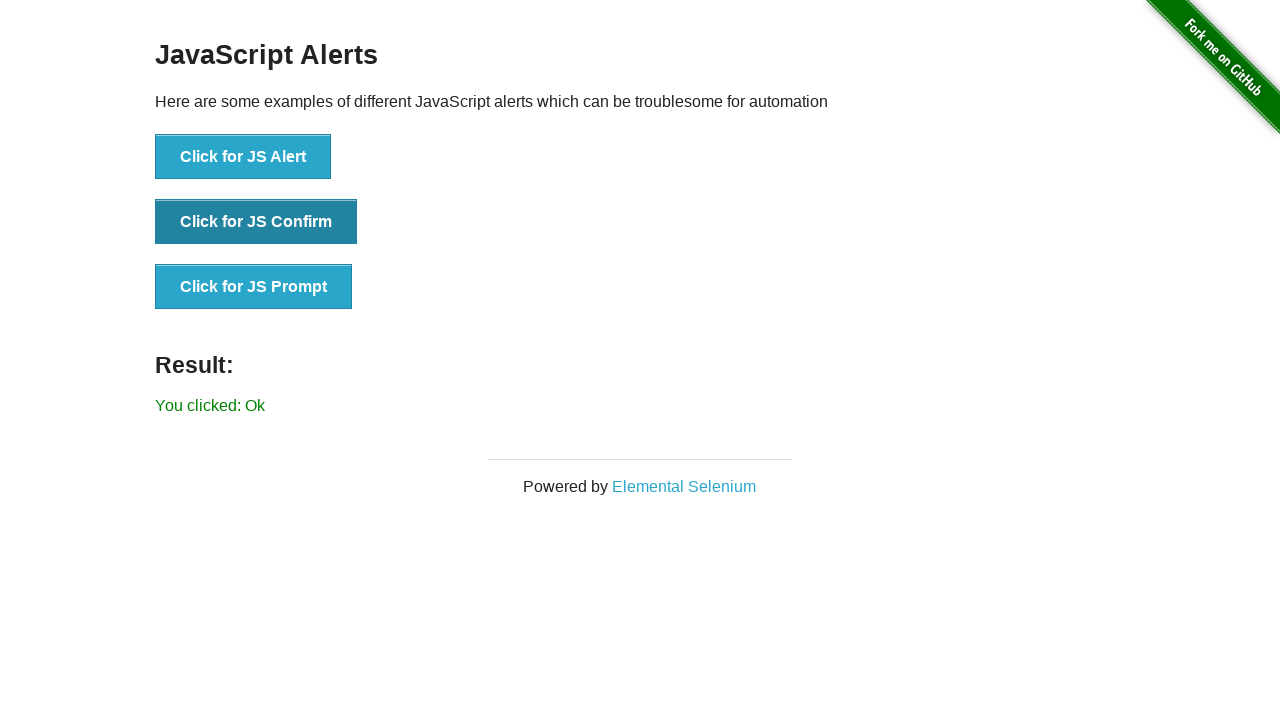

Set up dialog handler to enter text and accept prompt
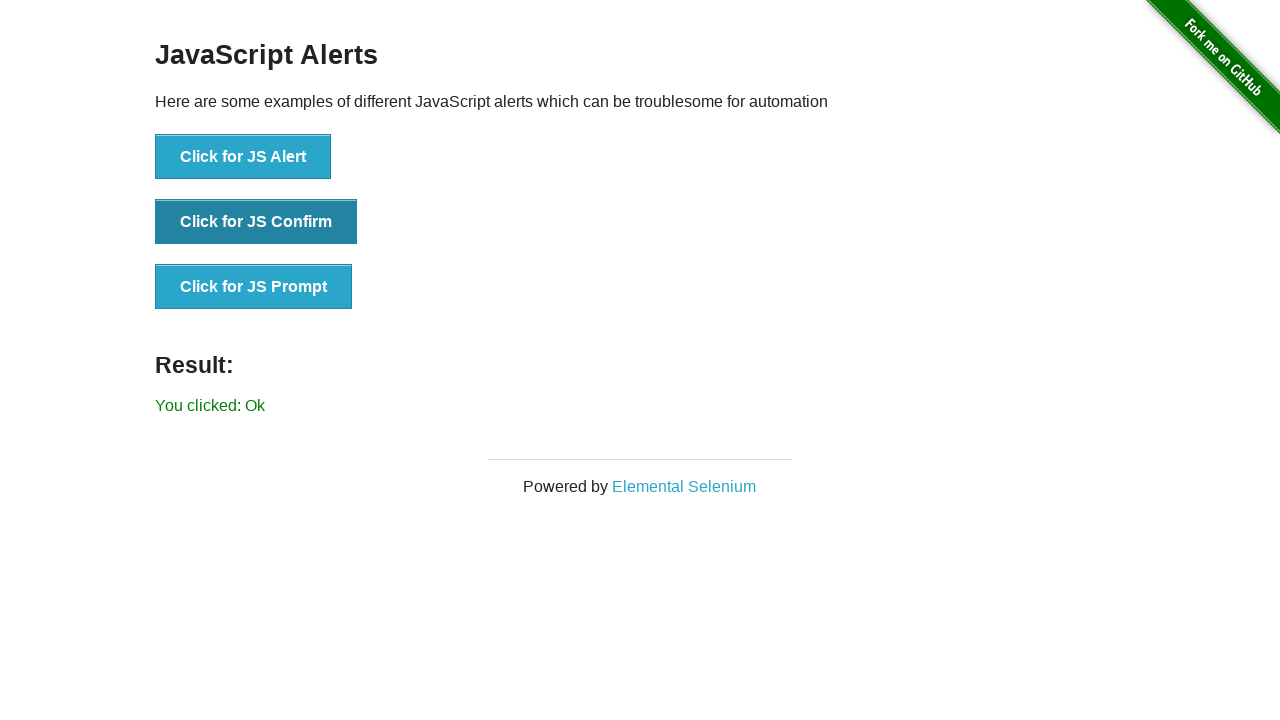

Clicked 'Click for JS Prompt' button at (254, 287) on xpath=//button[normalize-space()='Click for JS Prompt']
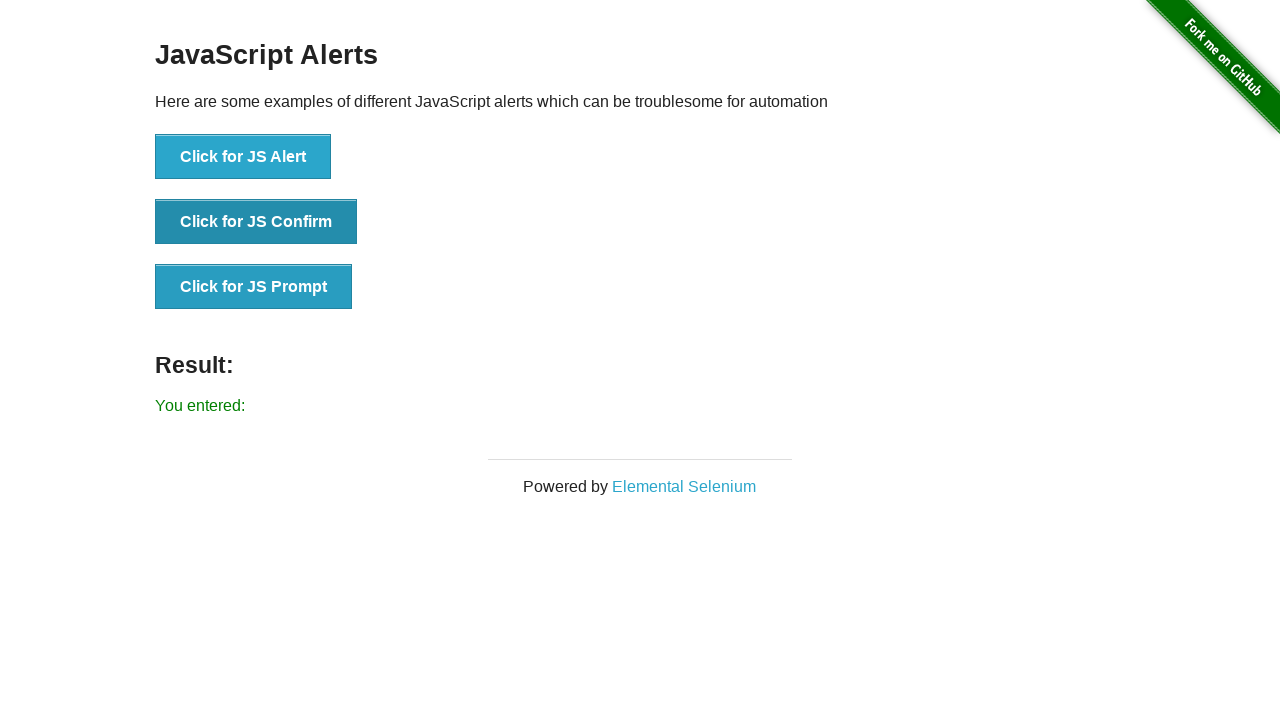

Waited 500ms for prompt dialog to process
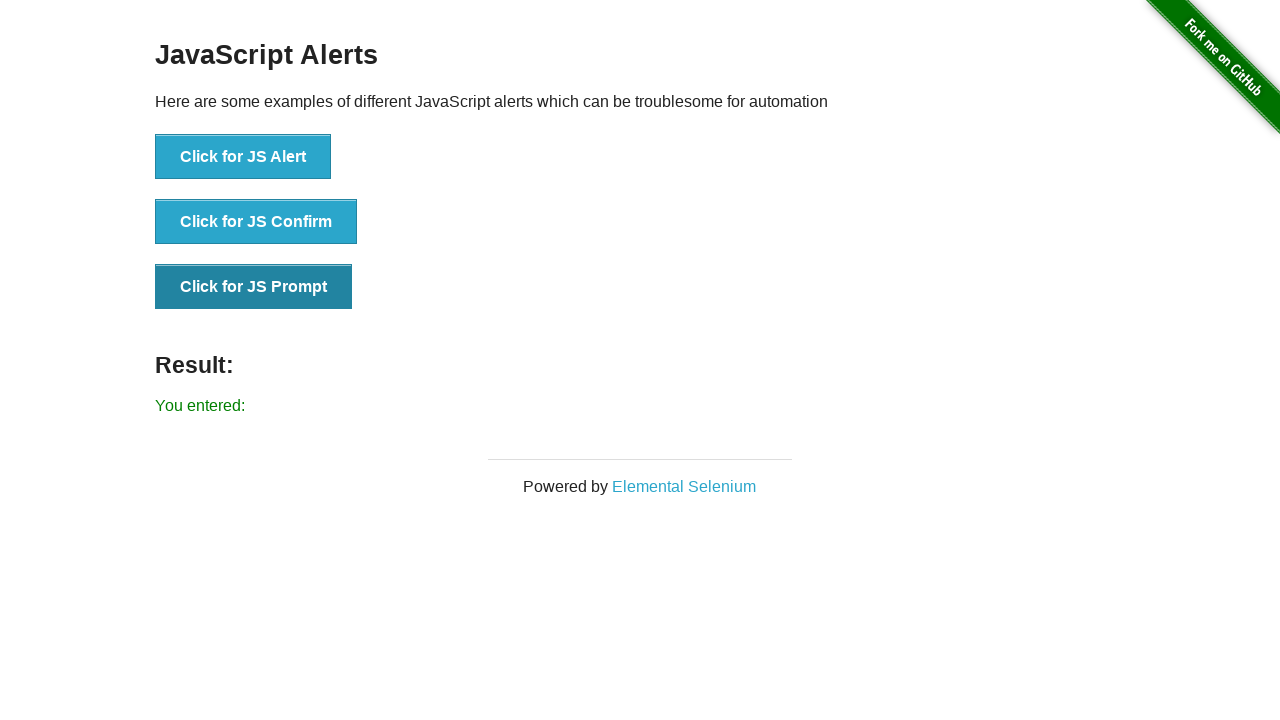

Printed prompt result with entered text 'Hello!!!'
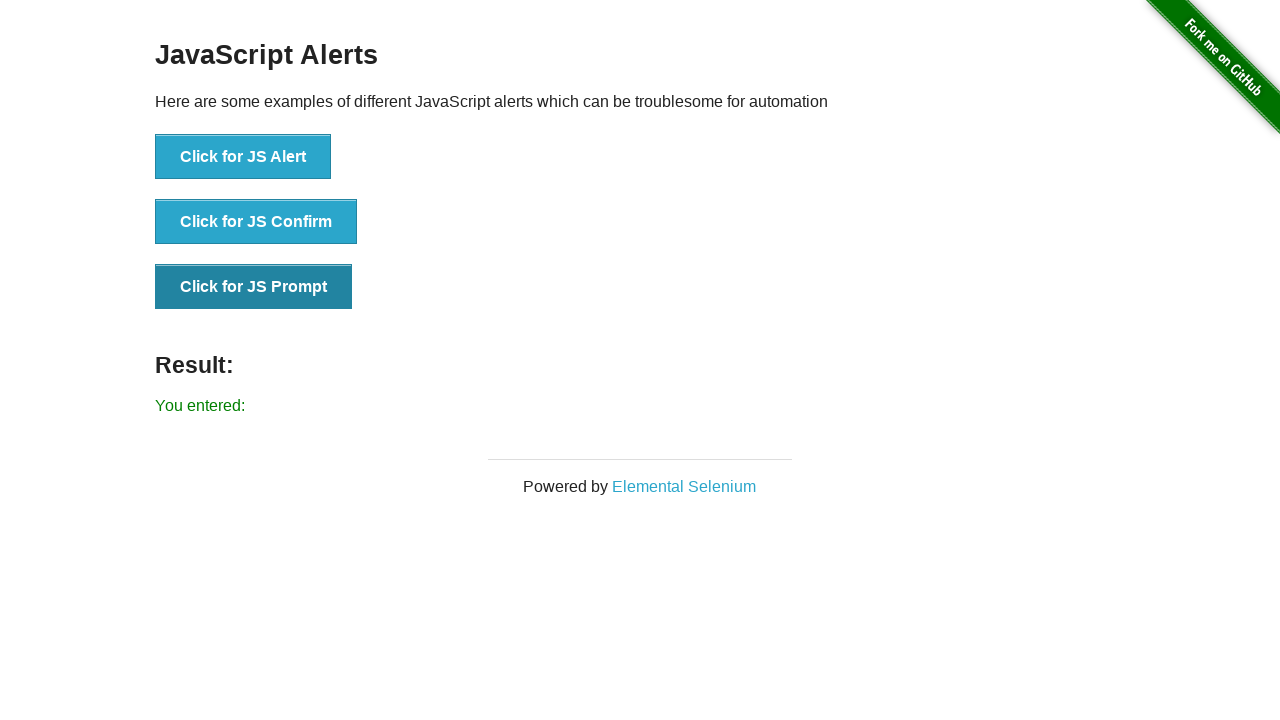

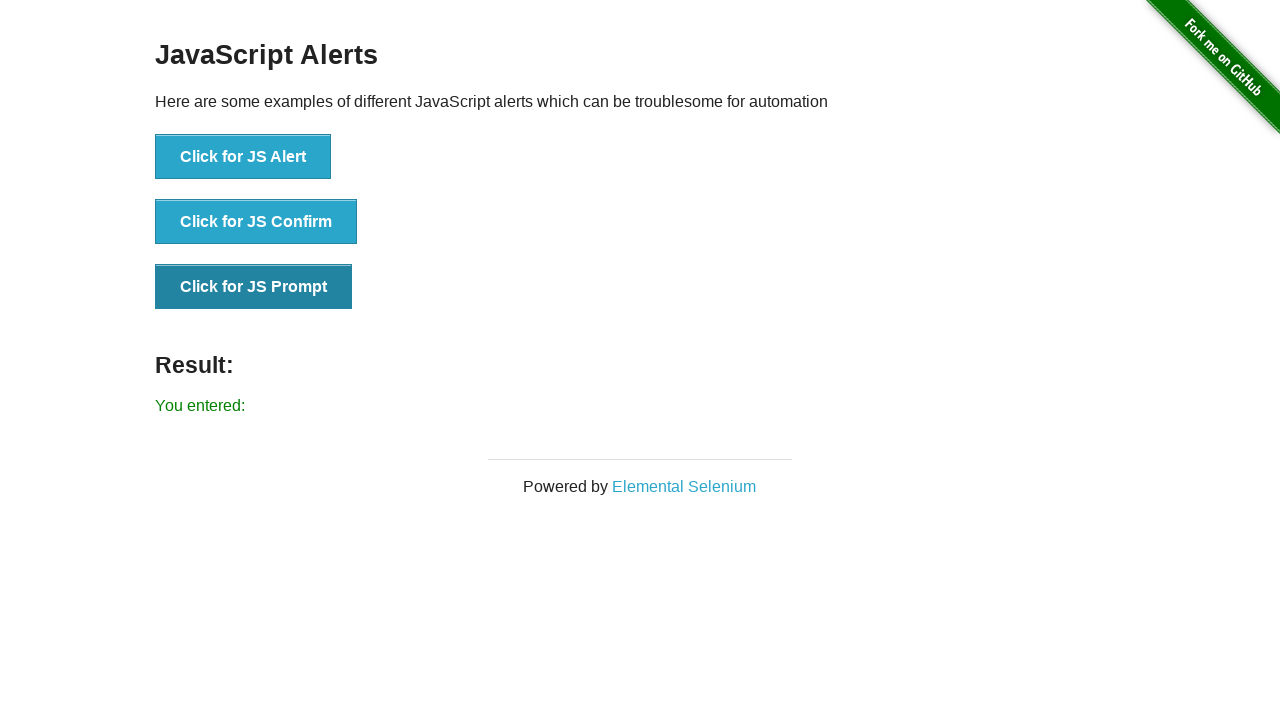